Tests the Python.org search functionality by entering a search query for "selenium" and submitting the form

Starting URL: https://www.python.org

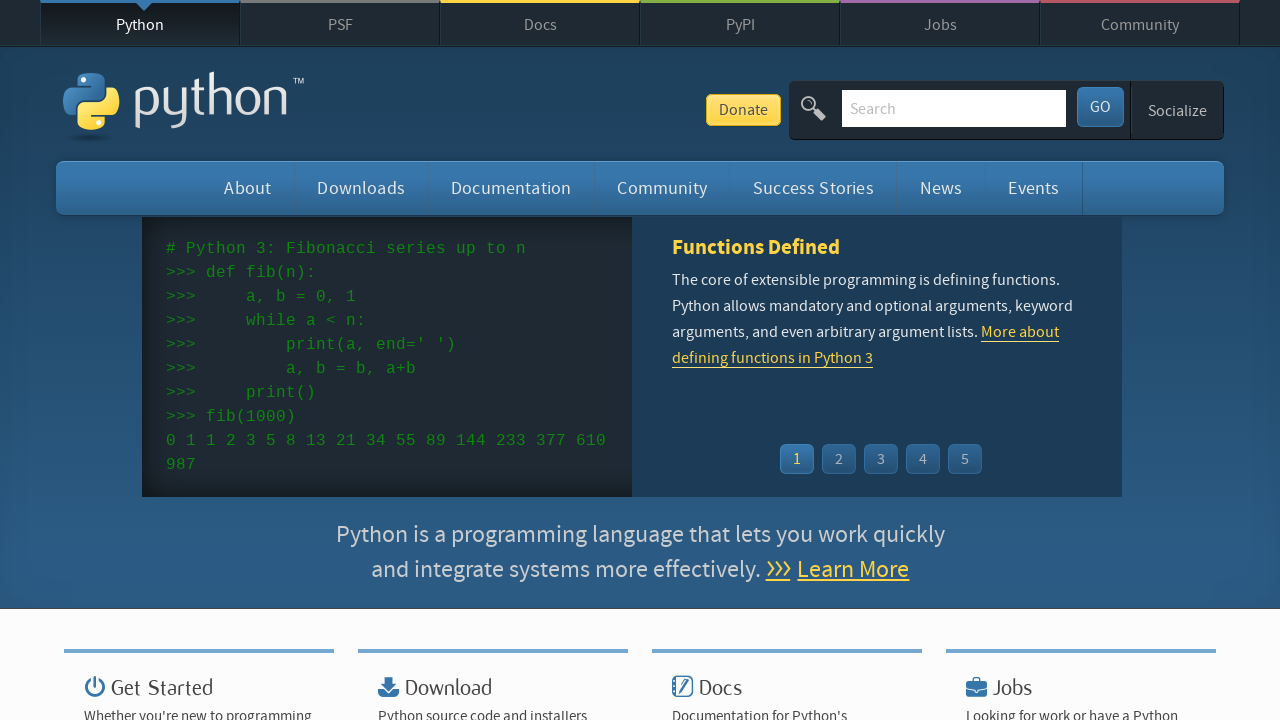

Verified Python.org page loaded with 'Python' in title
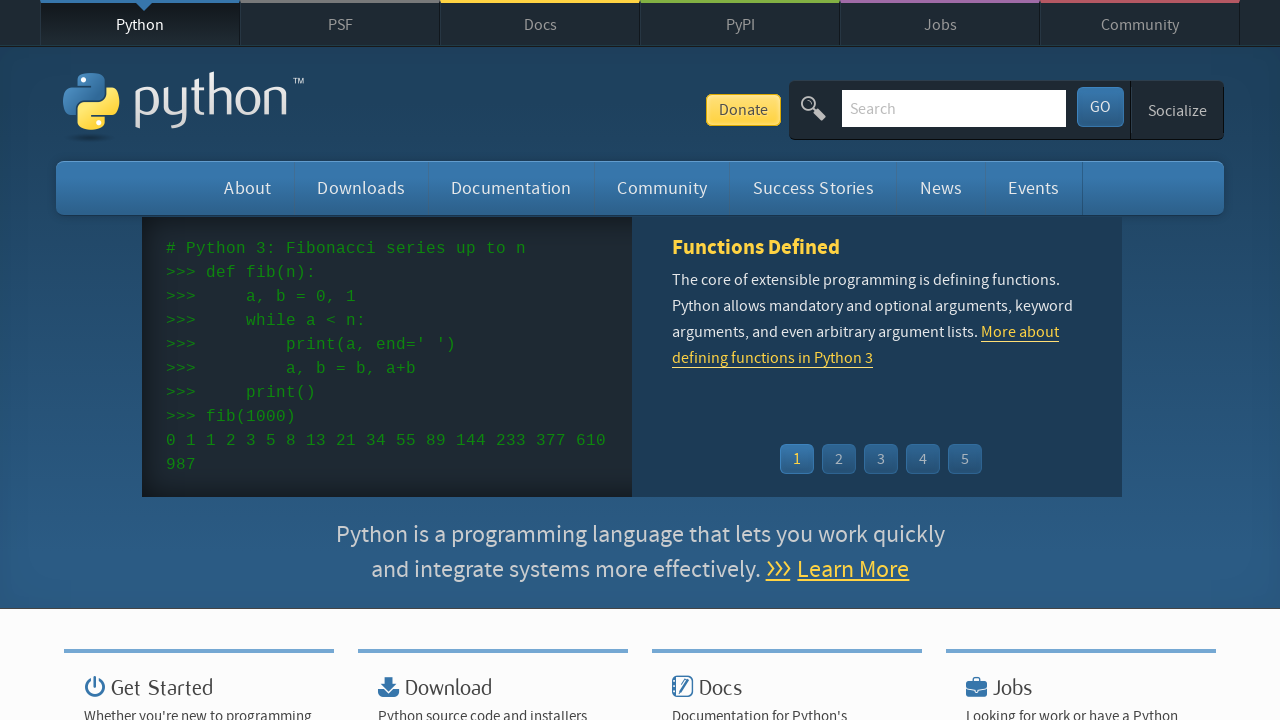

Filled search box with 'selenium' query on input[name='q']
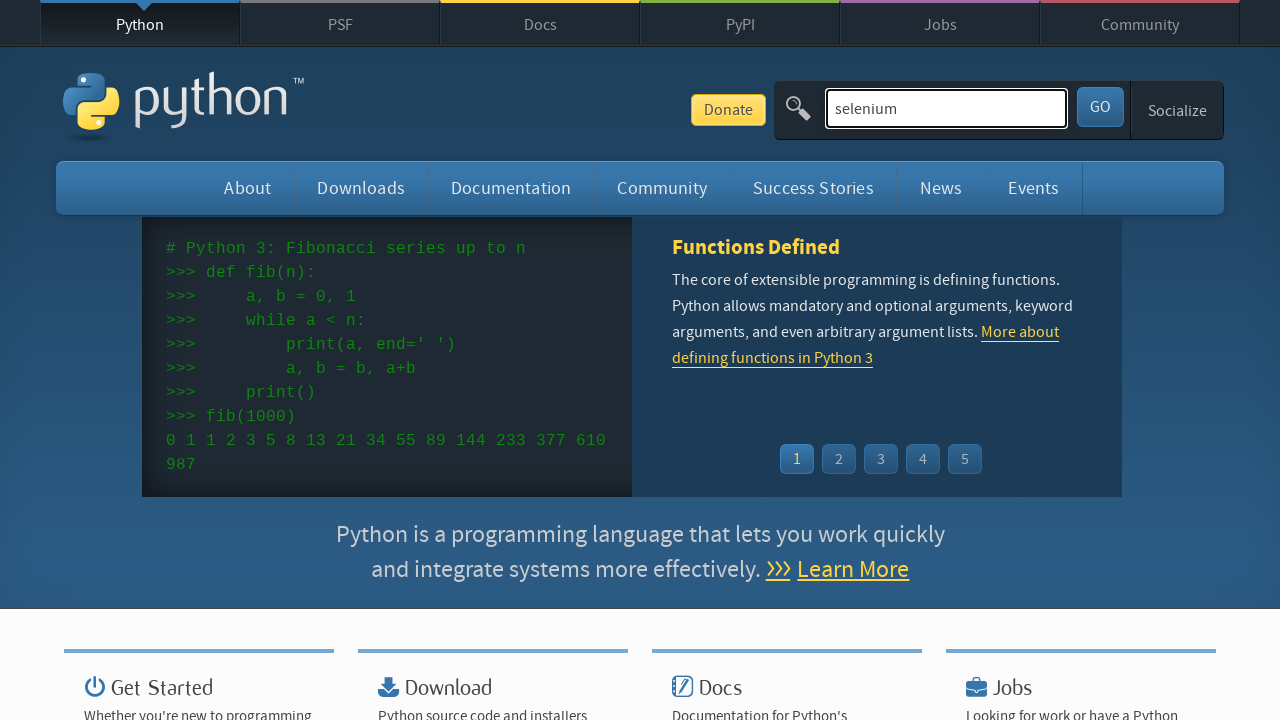

Submitted search form by pressing Enter on input[name='q']
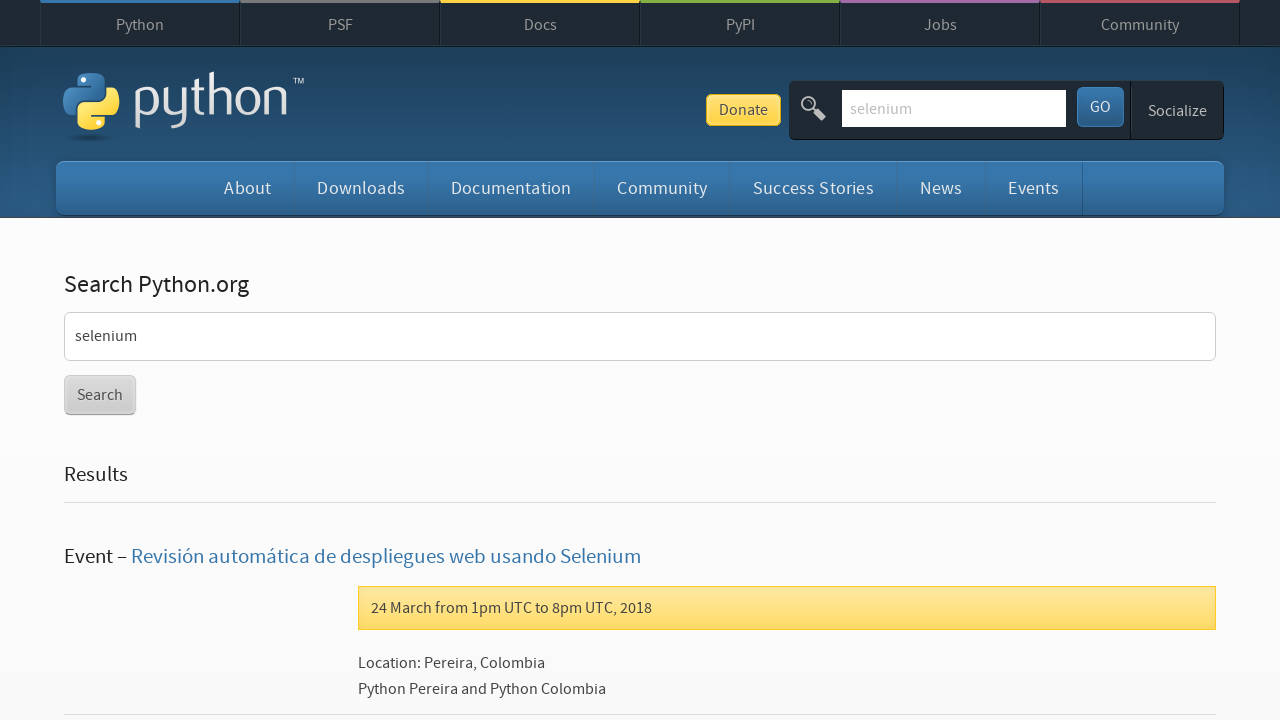

Search results loaded (networkidle state reached)
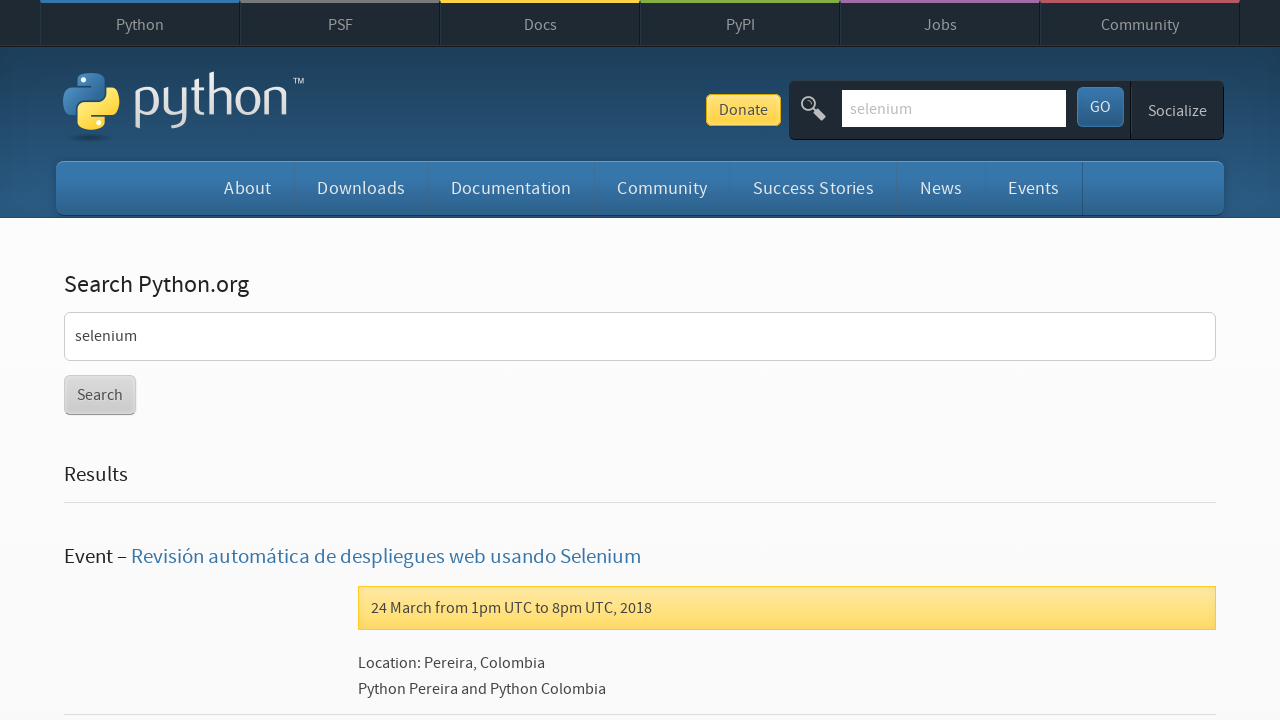

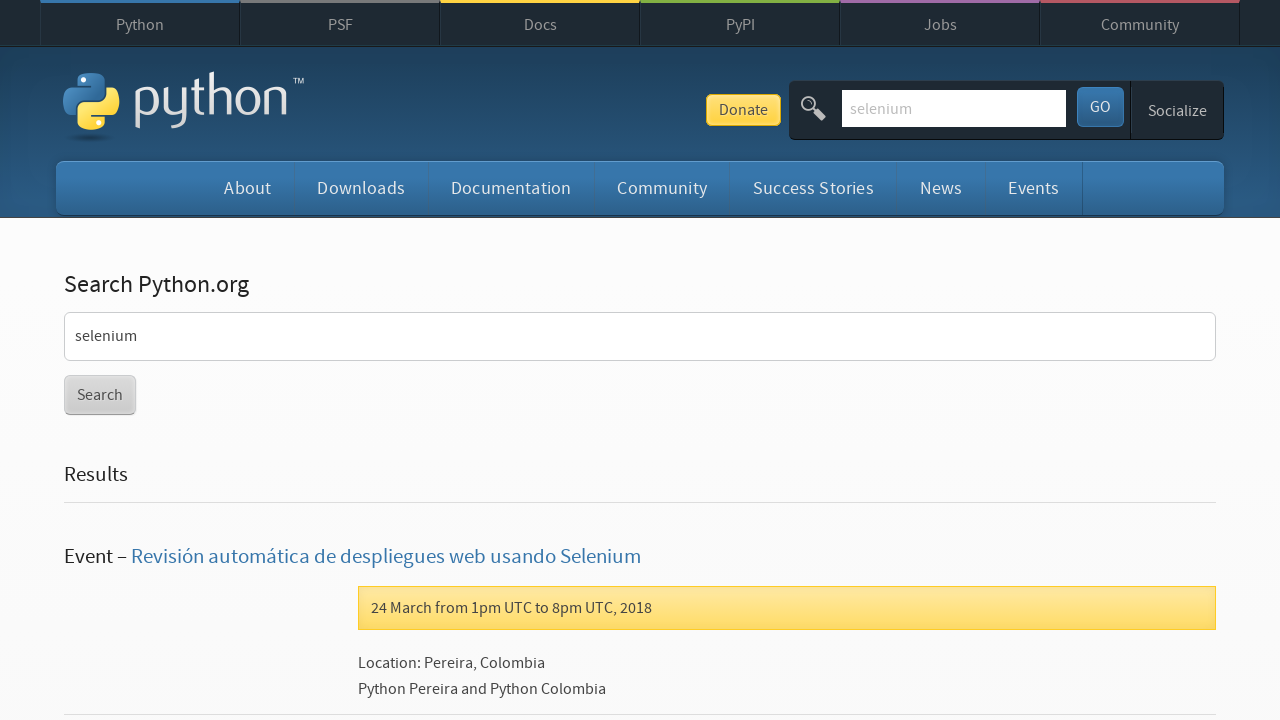